Navigates to BrowserStack website and verifies the page title

Starting URL: https://www.browserstack.com/

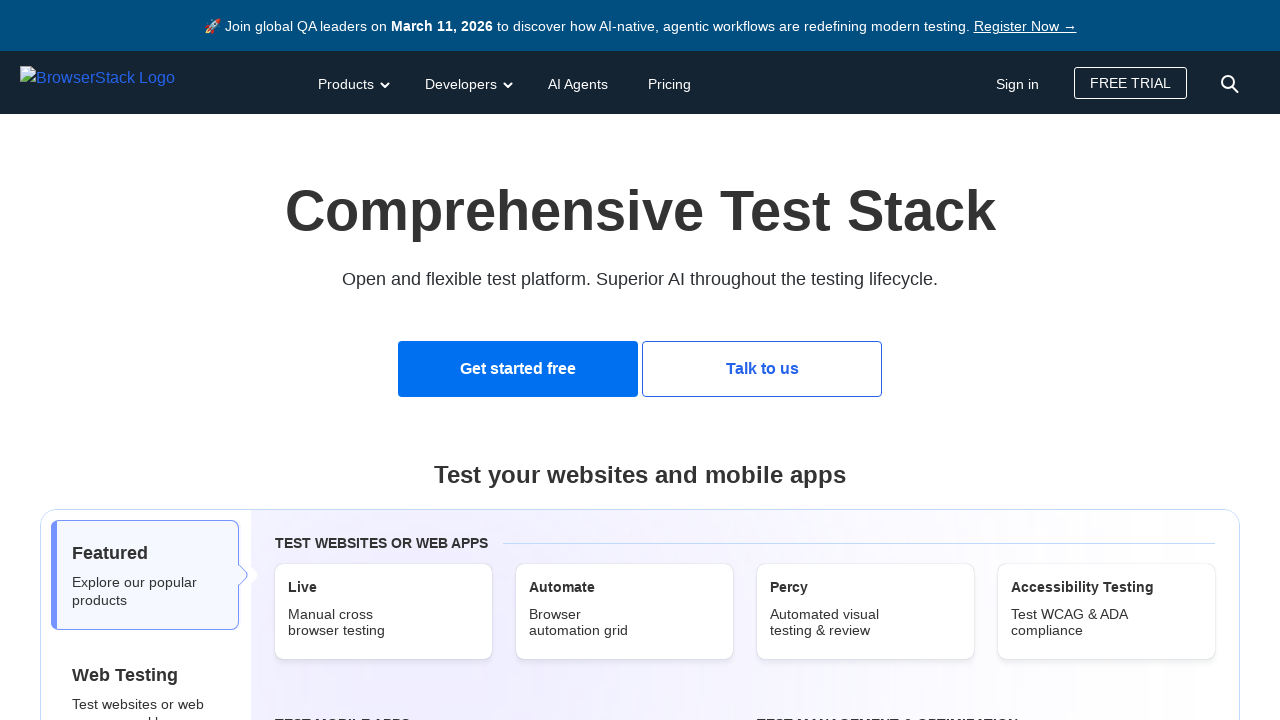

Navigated to https://www.browserstack.com/
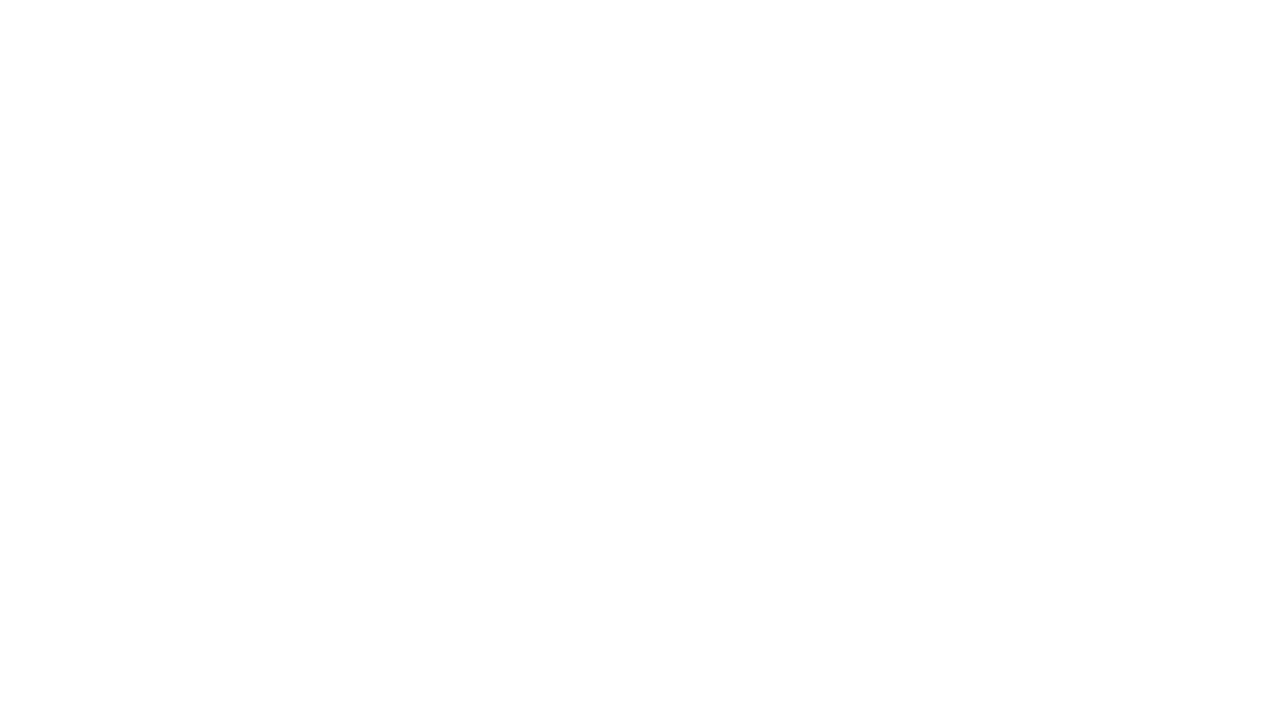

Retrieved page title
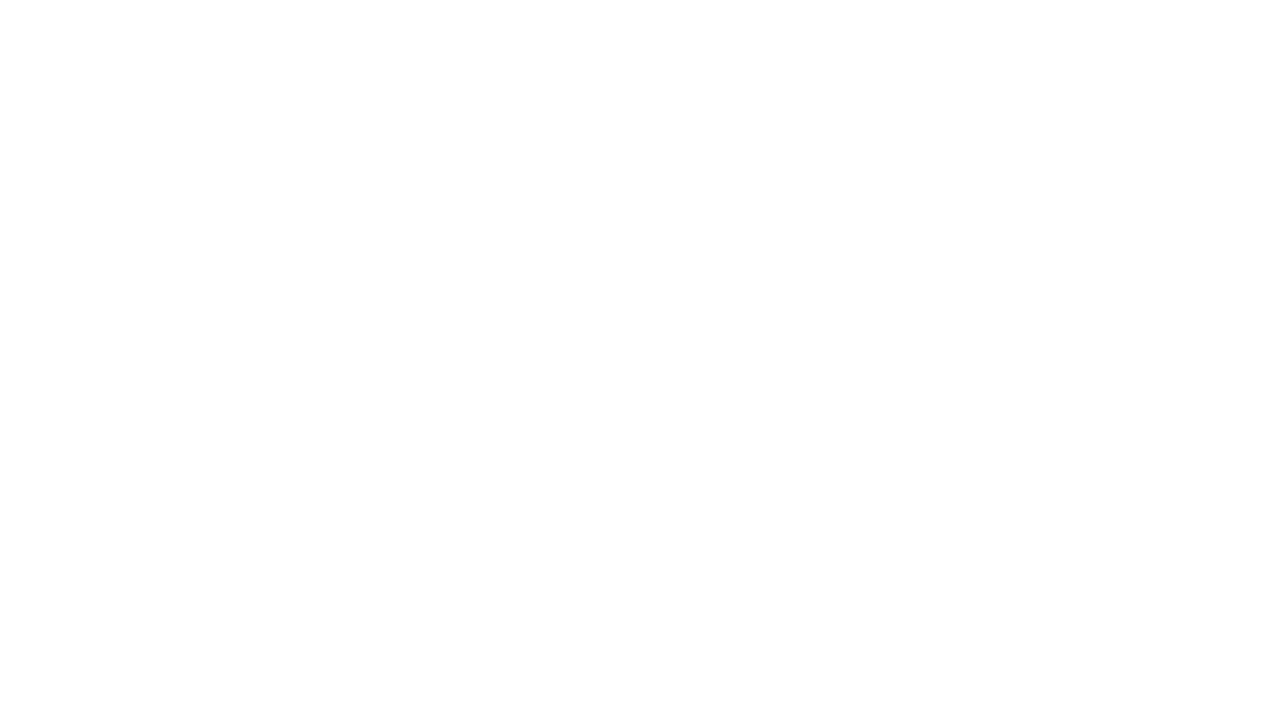

Verified page title matches expected value
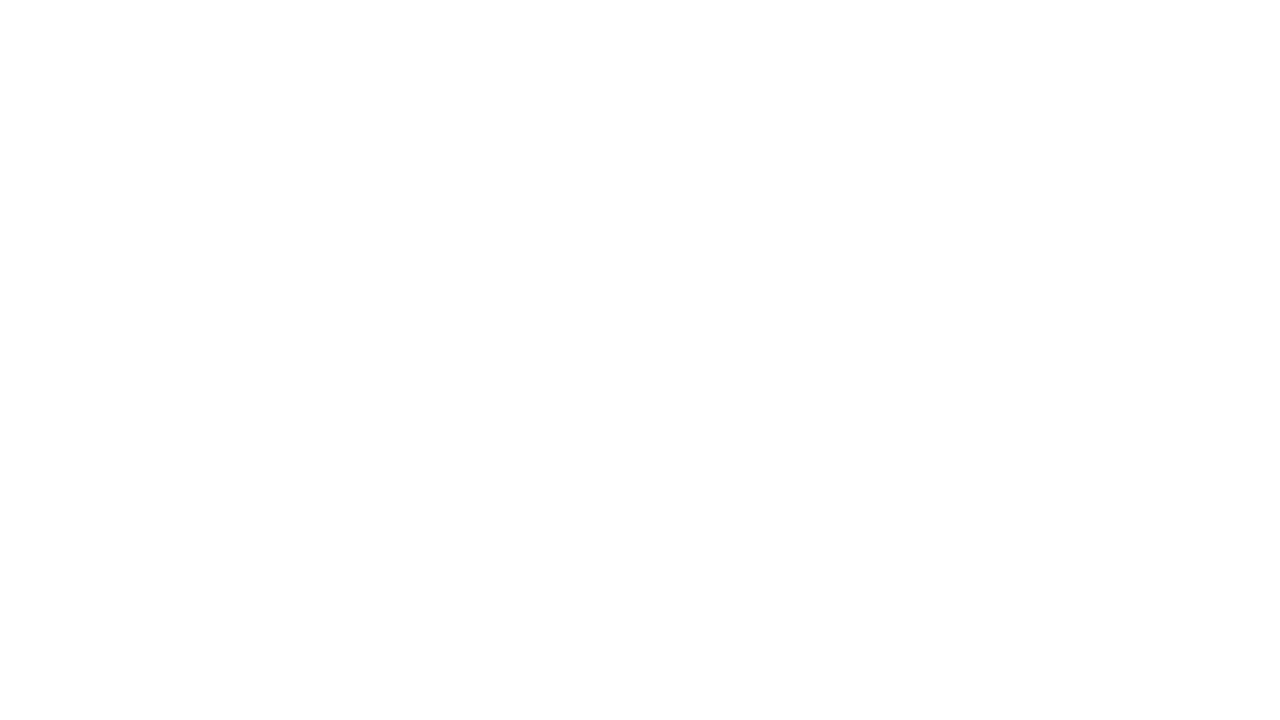

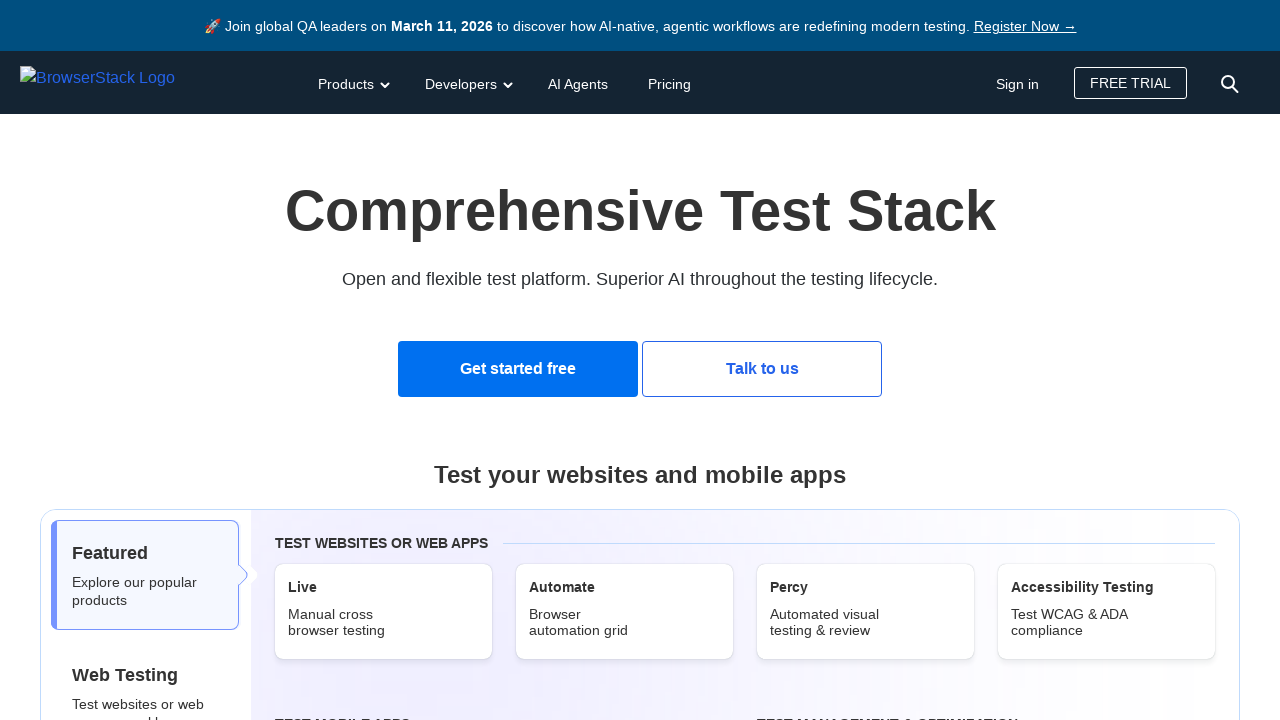